Tests that todo data persists after page reload.

Starting URL: https://demo.playwright.dev/todomvc

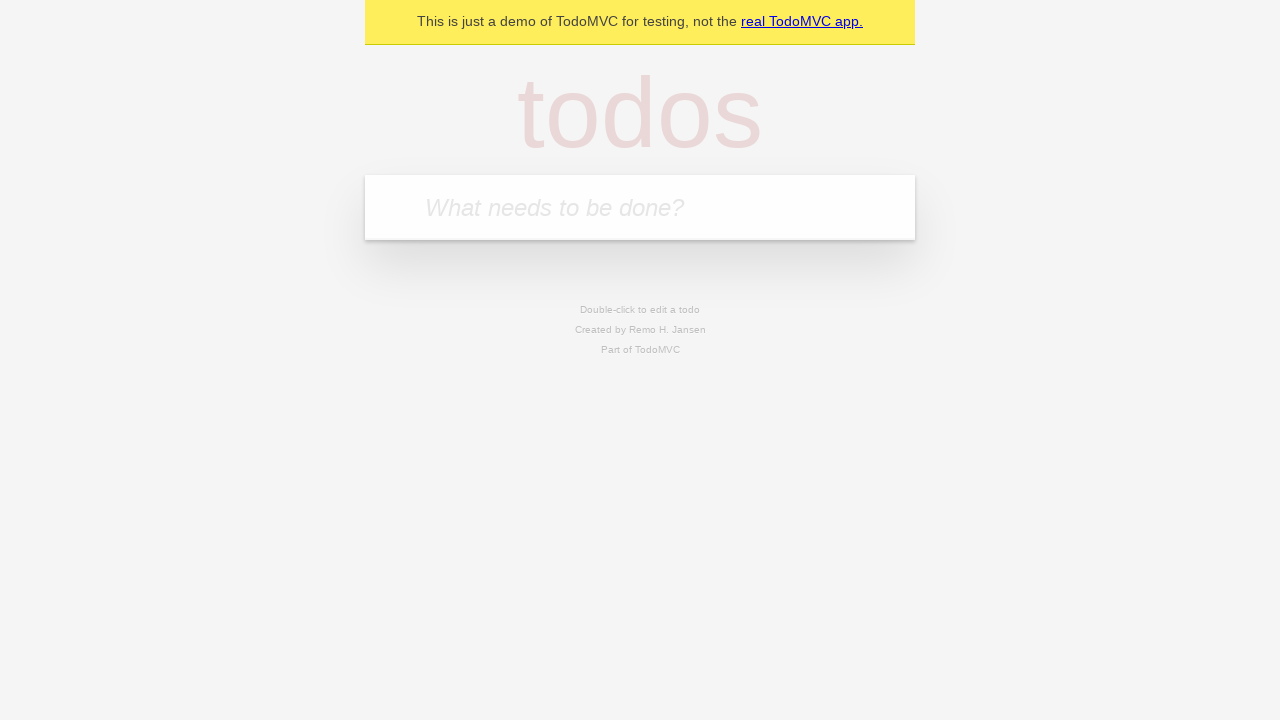

Located the 'What needs to be done?' input field
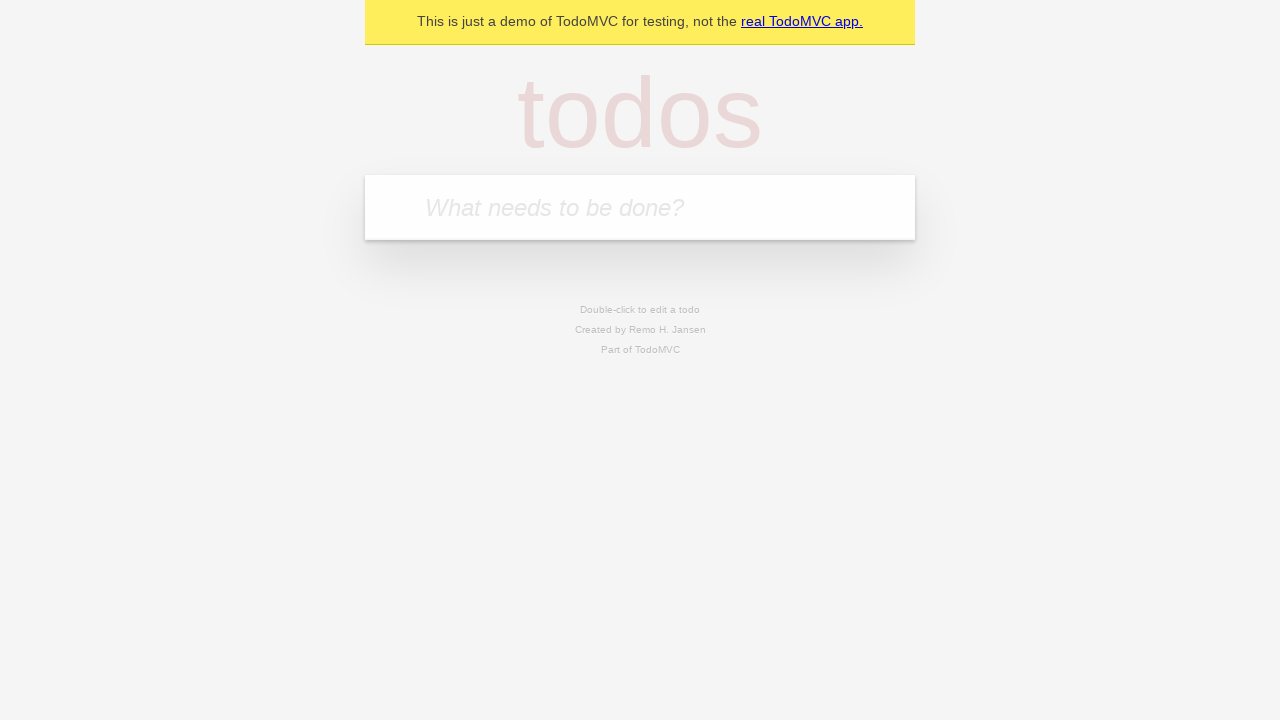

Filled first todo with 'buy some cheese' on internal:attr=[placeholder="What needs to be done?"i]
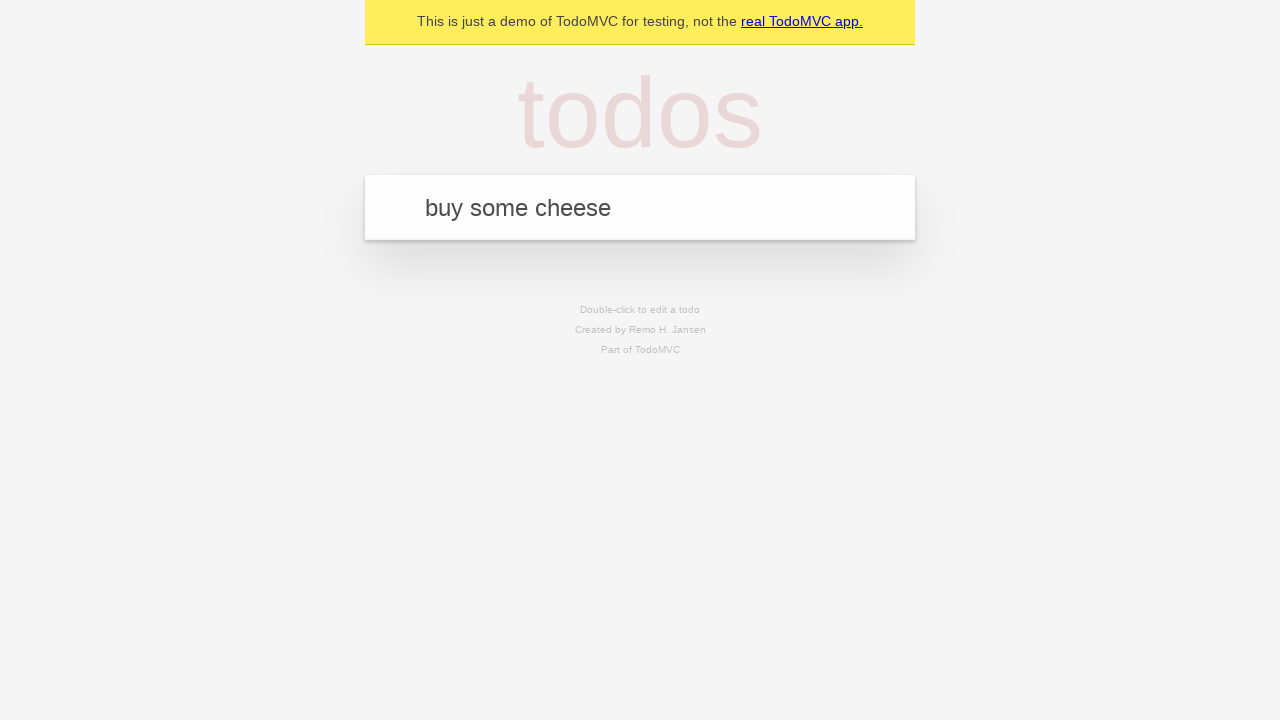

Pressed Enter to create first todo item on internal:attr=[placeholder="What needs to be done?"i]
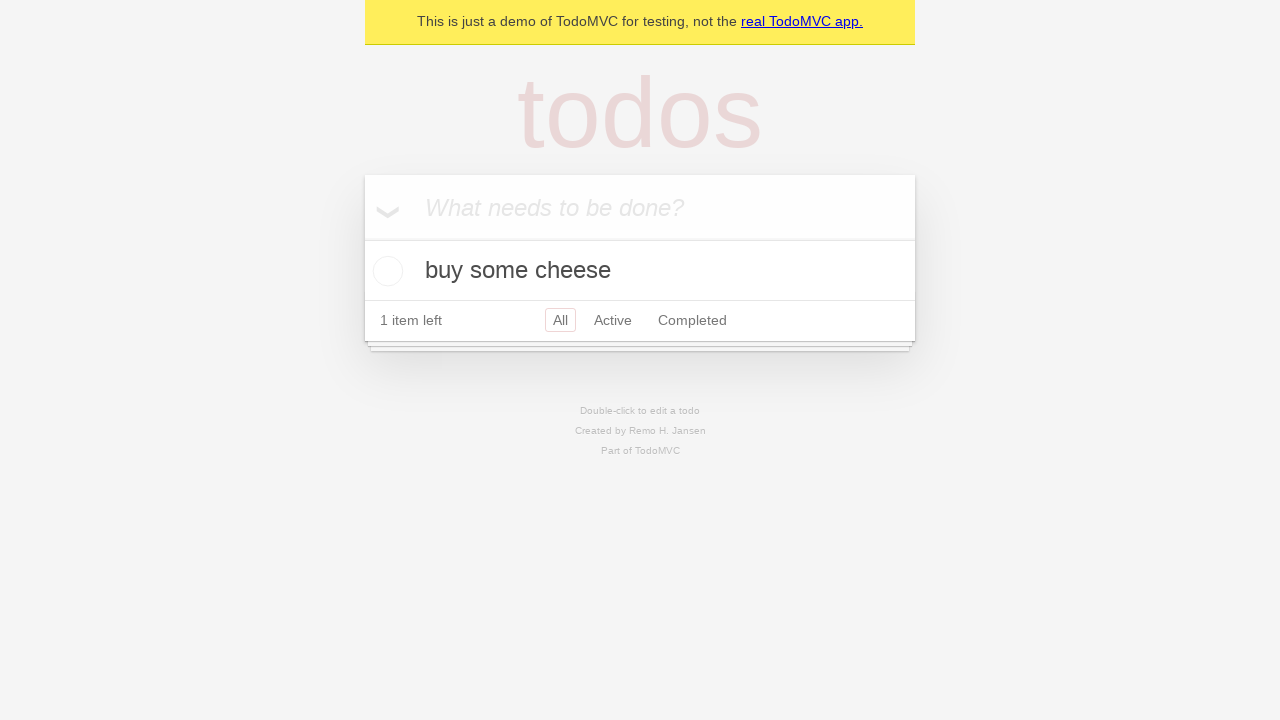

Filled second todo with 'feed the cat' on internal:attr=[placeholder="What needs to be done?"i]
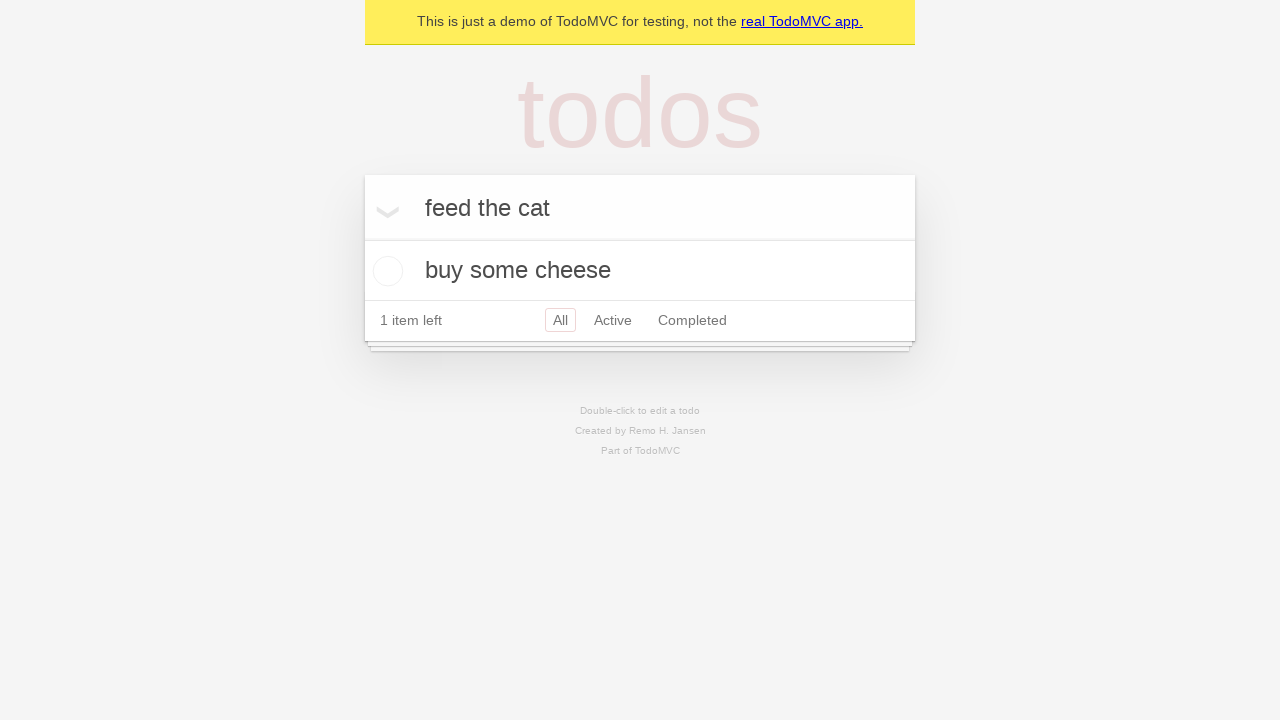

Pressed Enter to create second todo item on internal:attr=[placeholder="What needs to be done?"i]
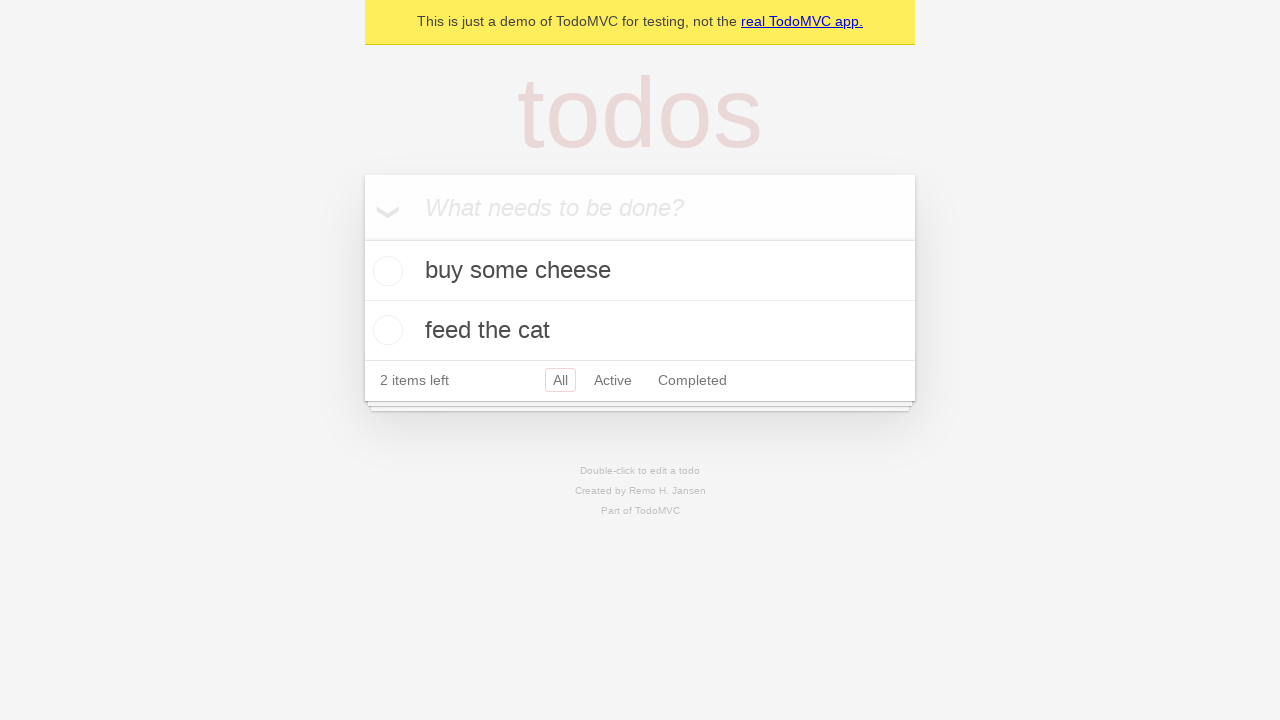

Located all todo items
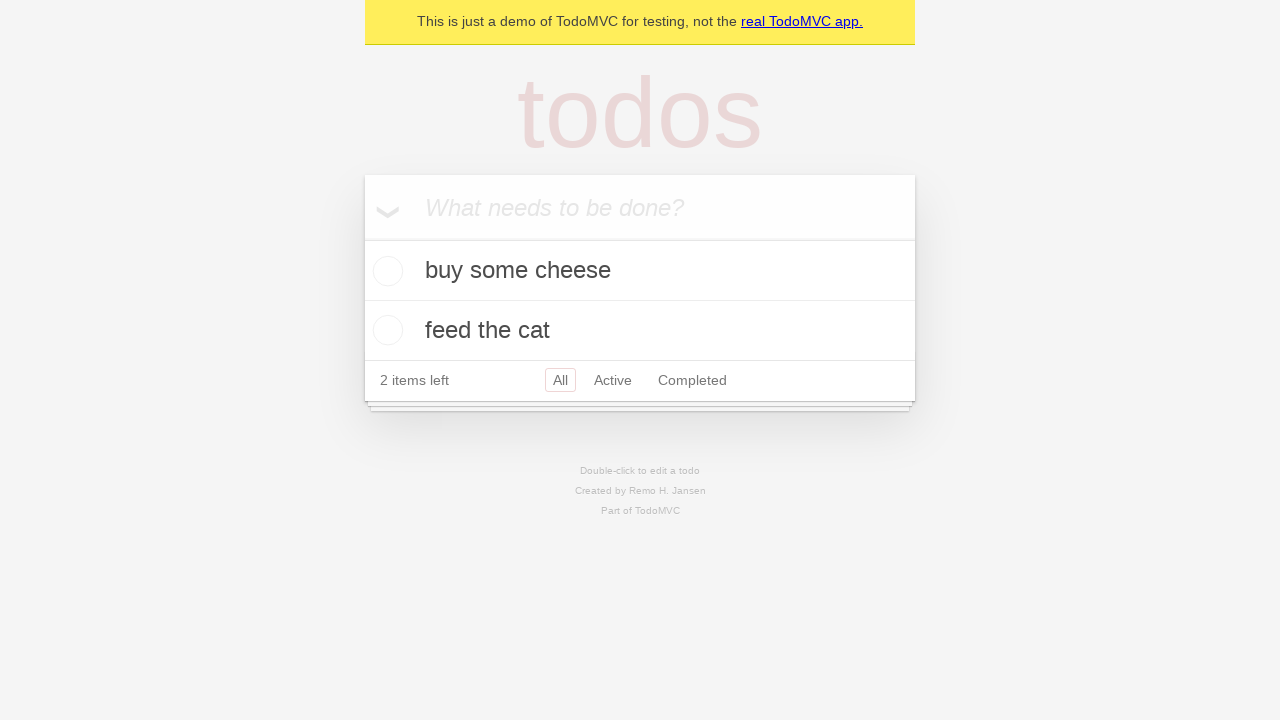

Located checkbox for first todo item
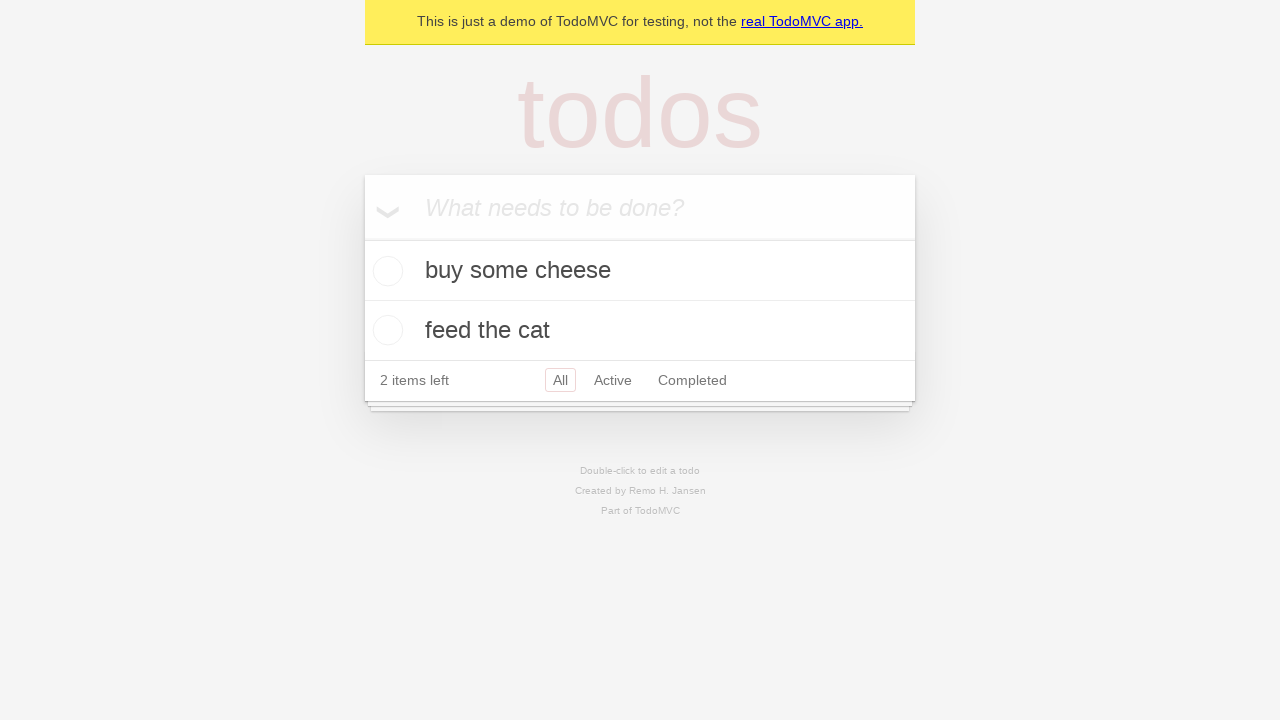

Checked the first todo item as complete at (385, 271) on internal:testid=[data-testid="todo-item"s] >> nth=0 >> internal:role=checkbox
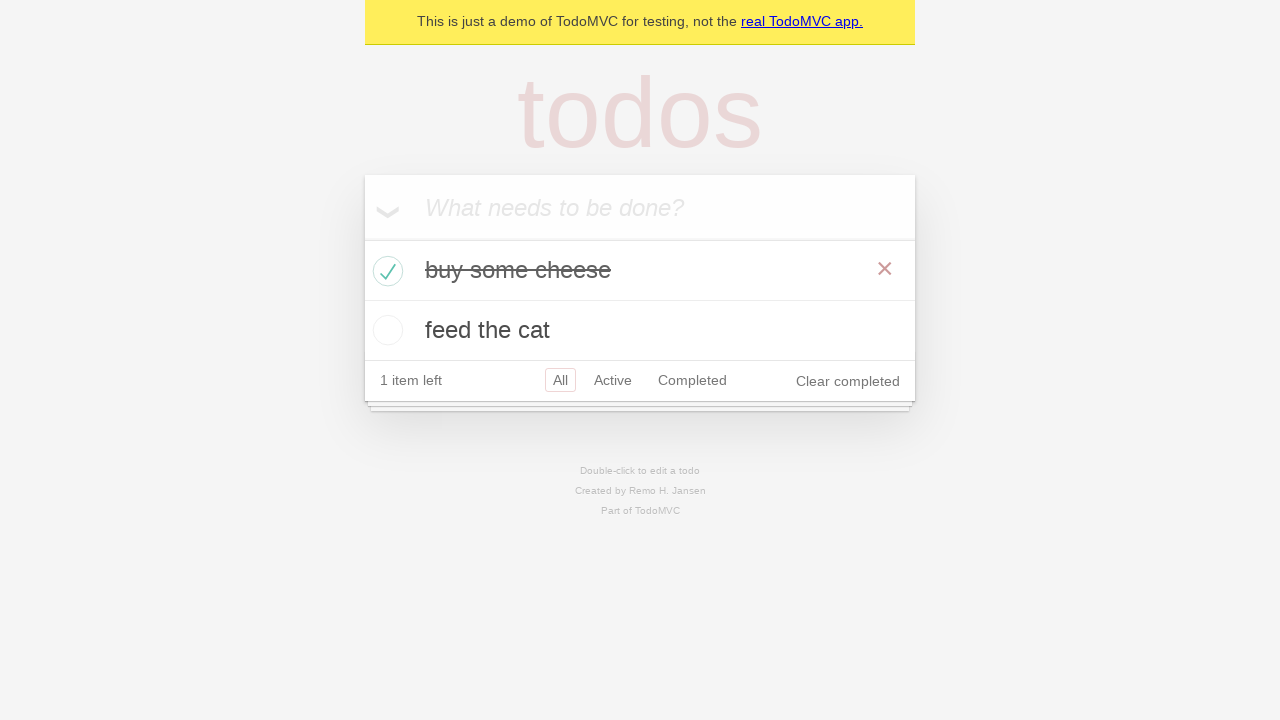

Reloaded the page to test data persistence
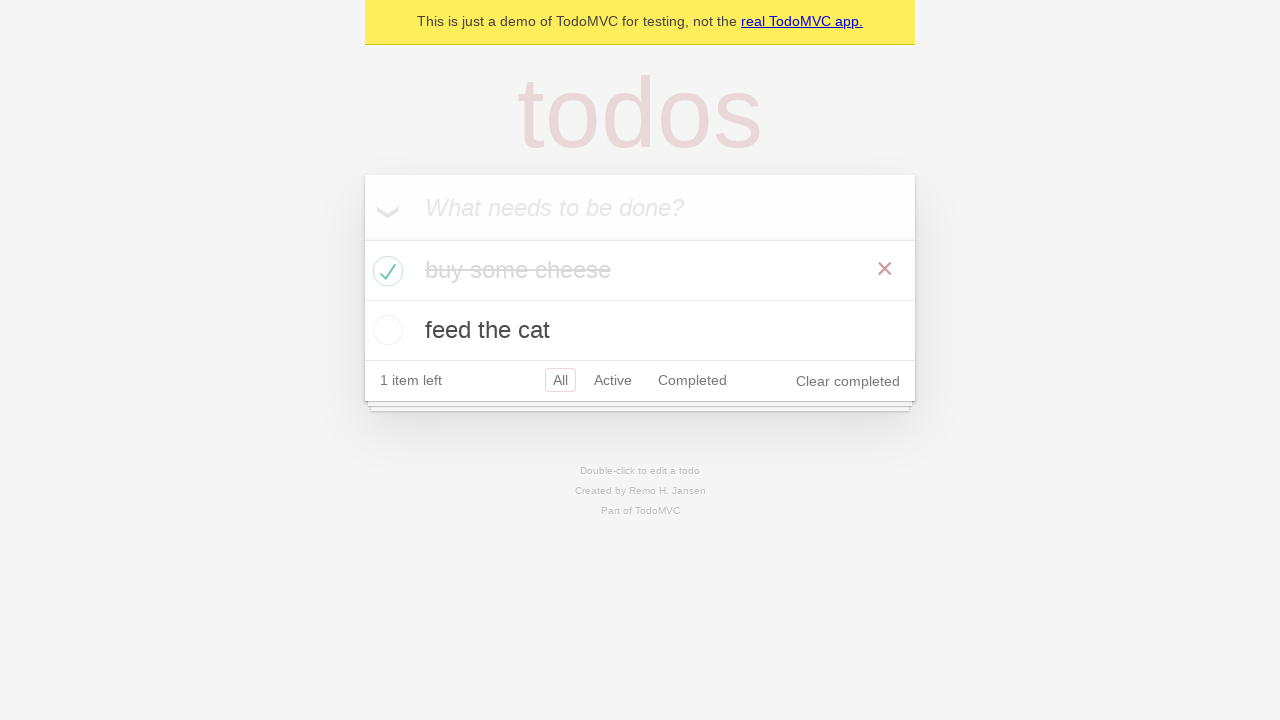

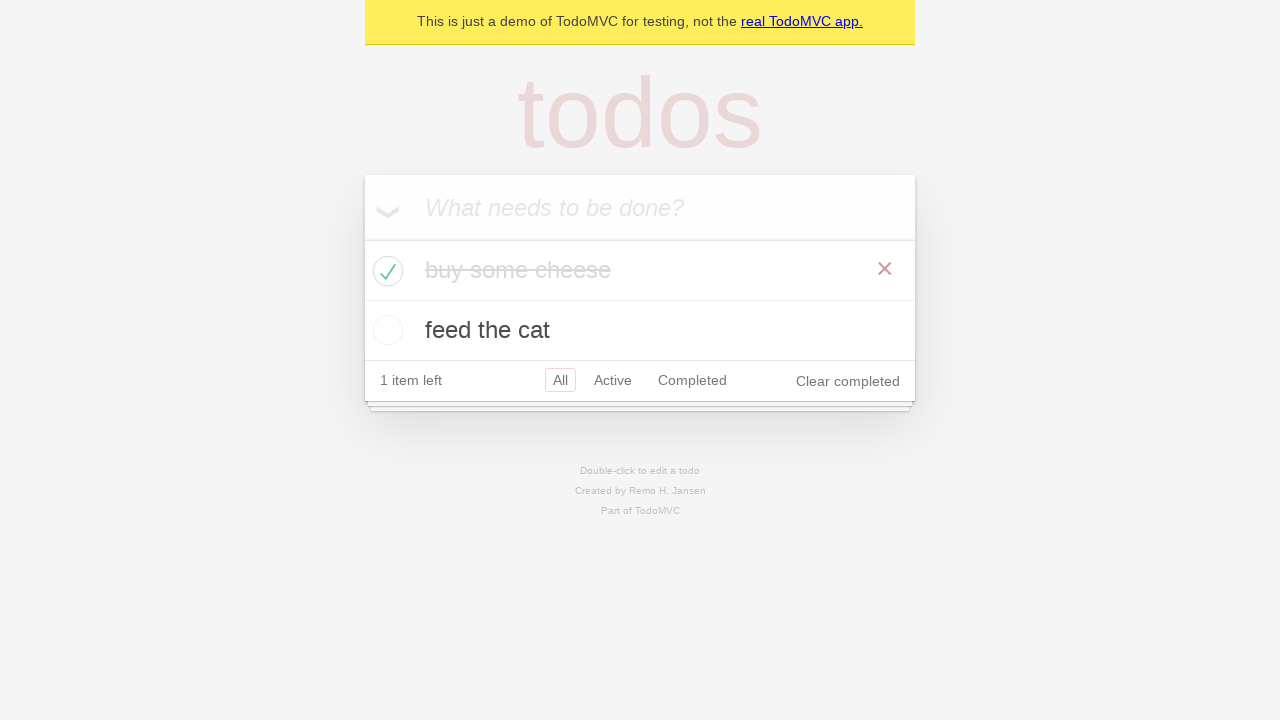